Verifies that navigating to the Belts & Buckles page has the correct URL

Starting URL: https://www.glendale.com

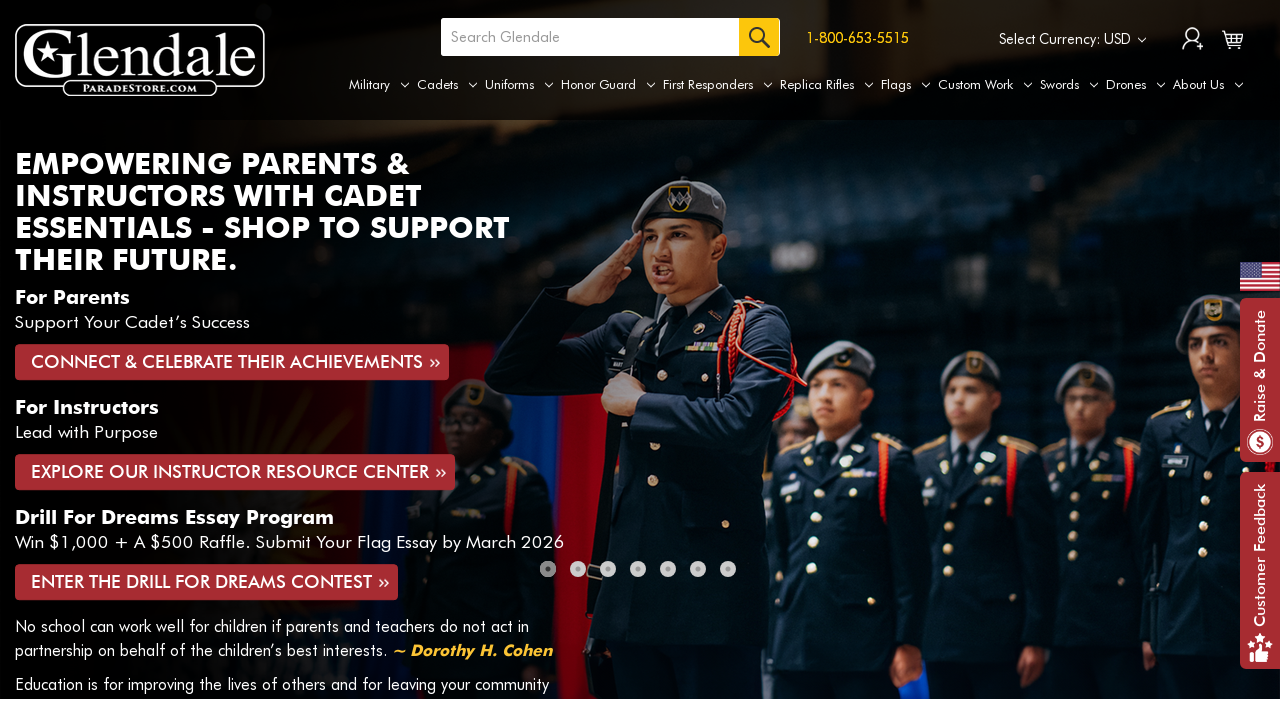

Hovered over Uniforms tab to display submenu at (519, 85) on xpath=//a[@aria-label='Uniforms']
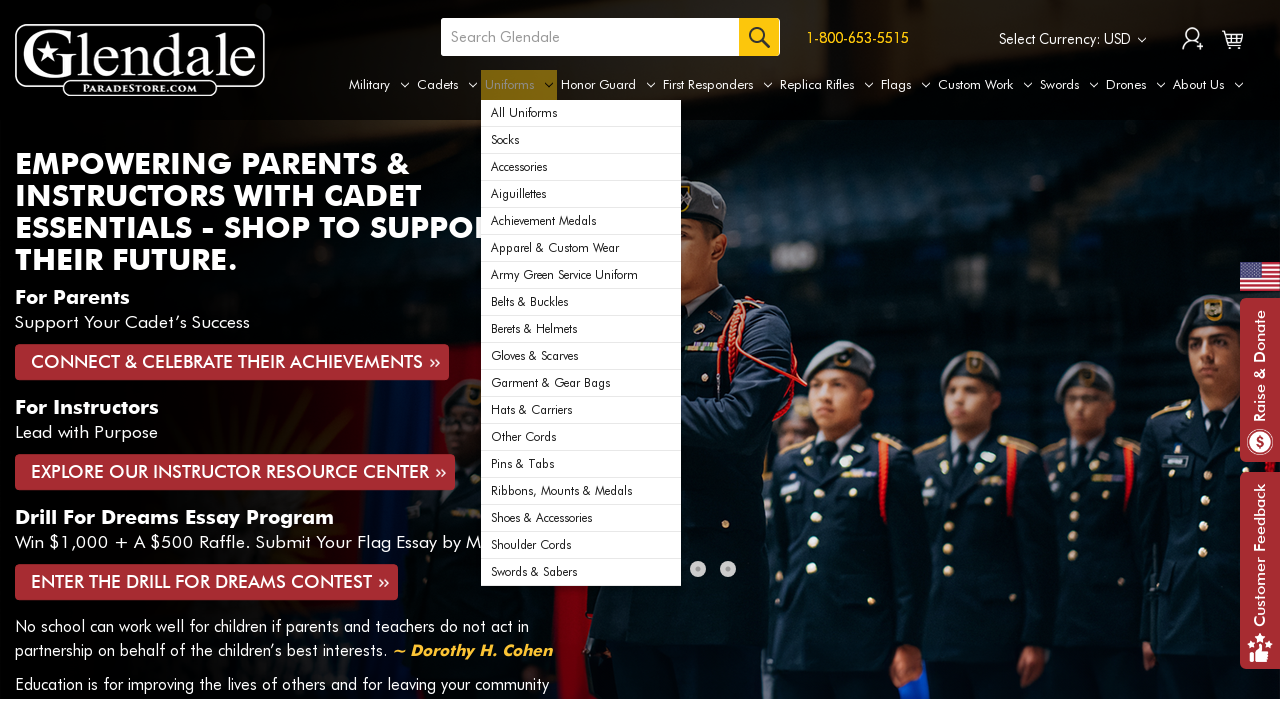

Clicked on Belts & Buckles option in submenu at (581, 302) on xpath=//div[@id='navPages-29']/ul[@class='navPage-subMenu-list']/li[8]/a
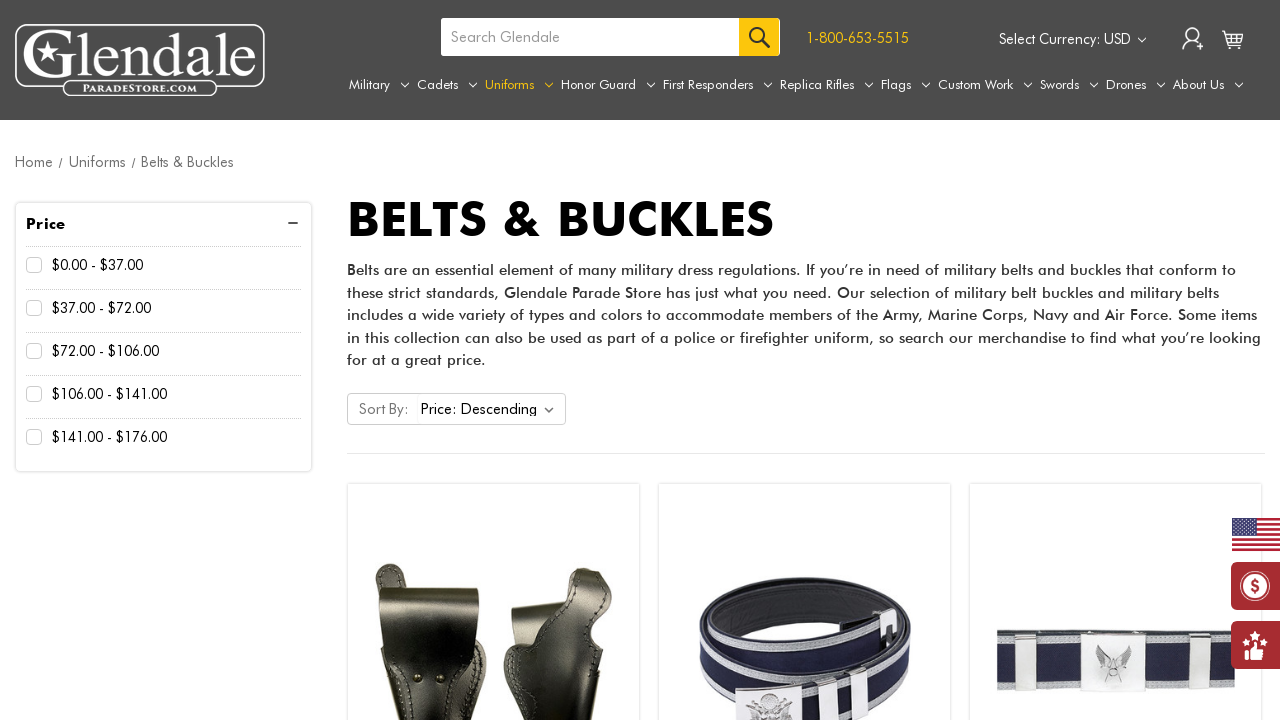

Verified that page URL is https://www.glendale.com/uniforms/belts-buckles/
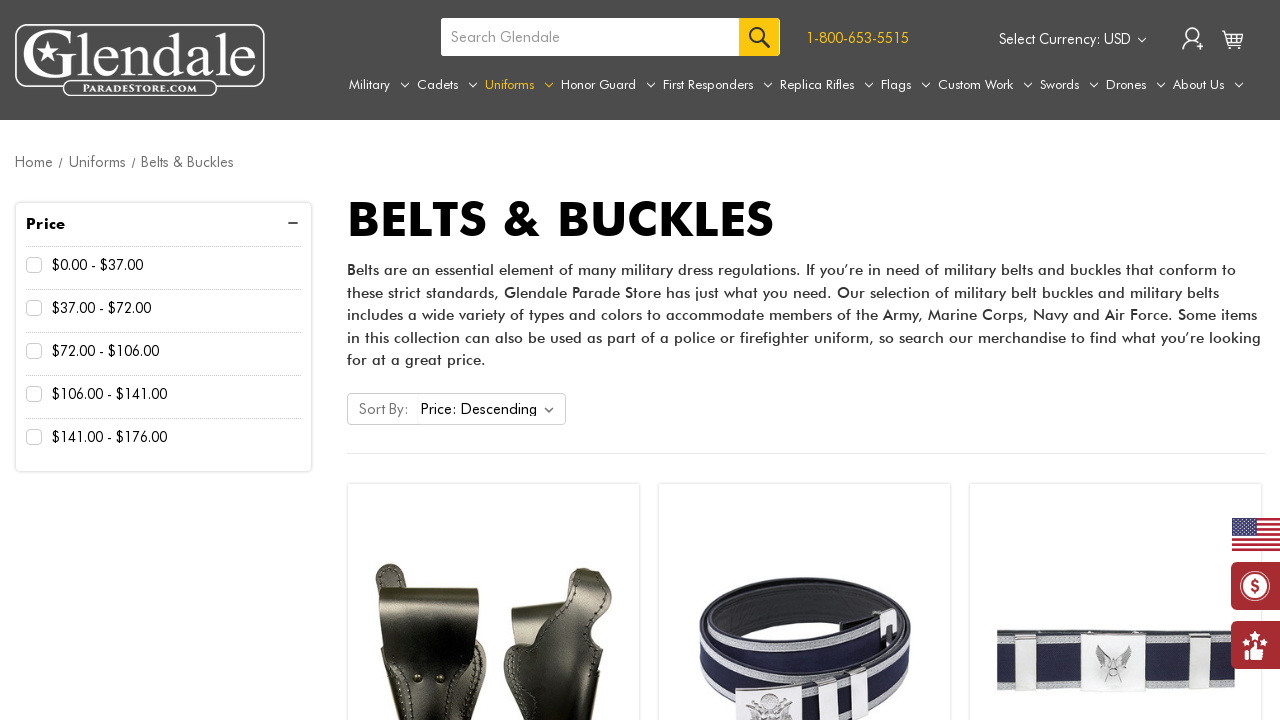

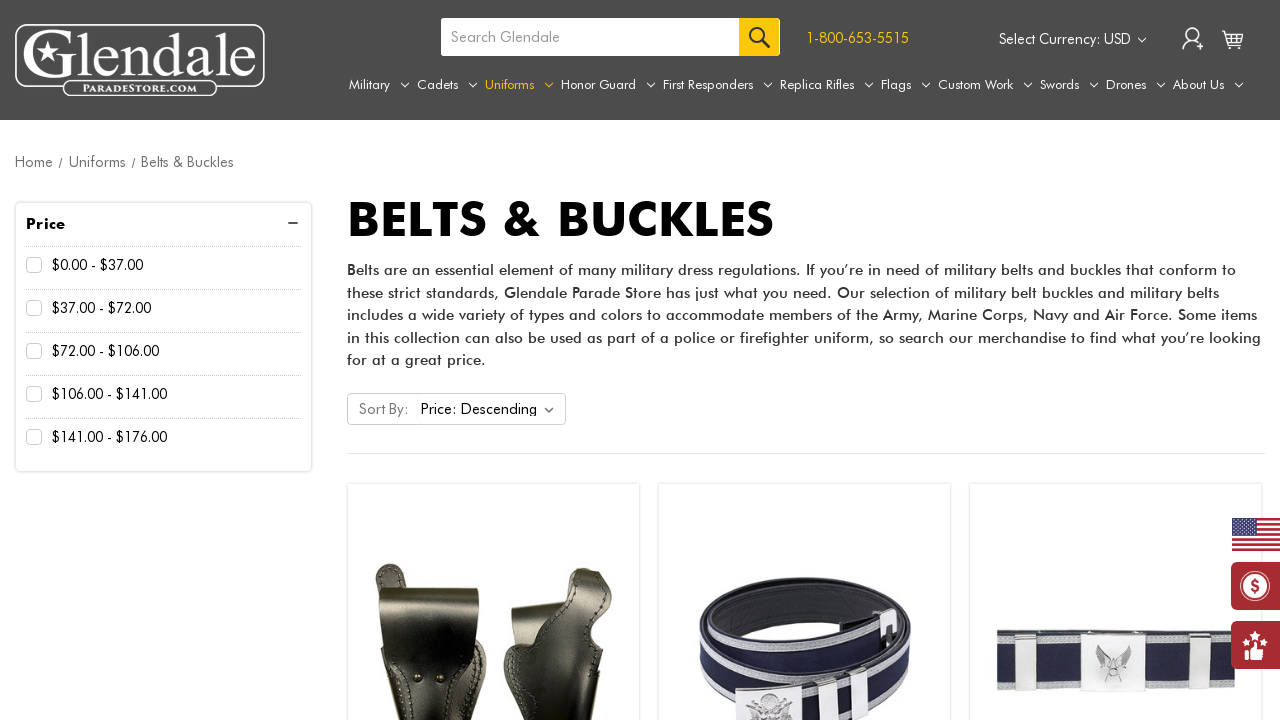